Tests dynamic loading with 30 second timeout - clicks Start button and verifies "Hello World!" text appears after loading completes

Starting URL: https://automationfc.github.io/dynamic-loading/

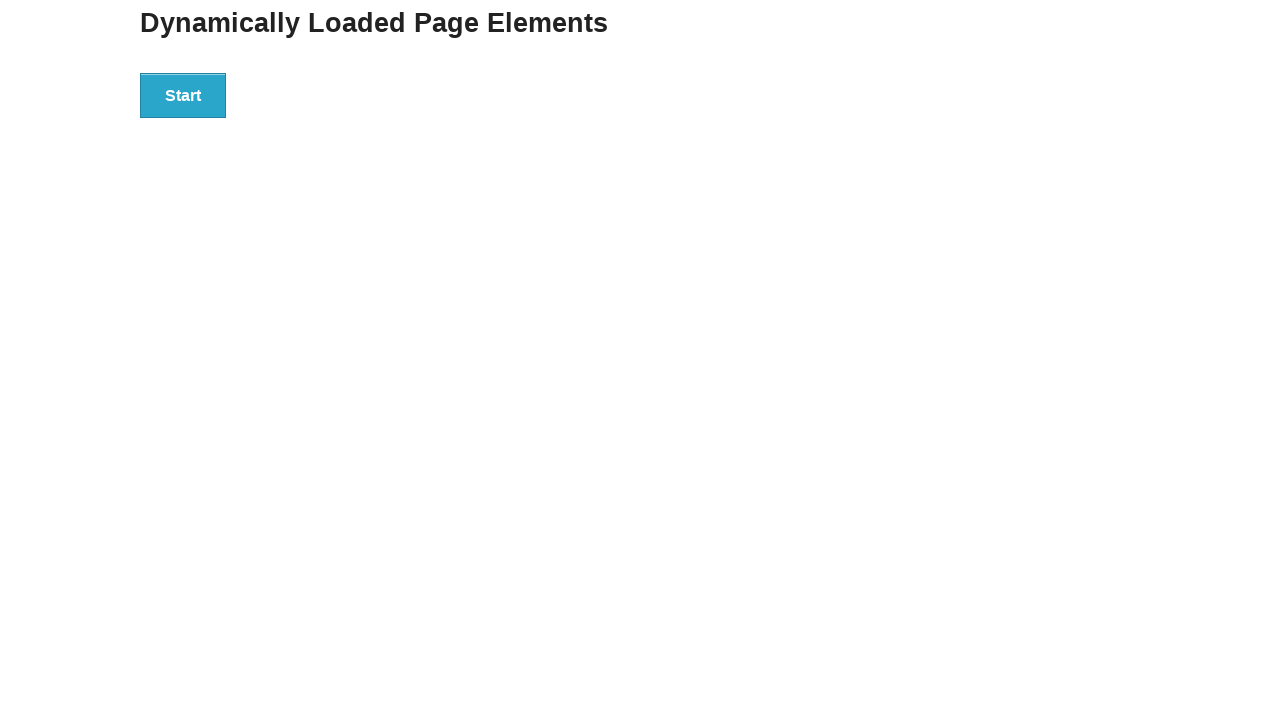

Clicked Start button to initiate dynamic loading at (183, 95) on div#start > button
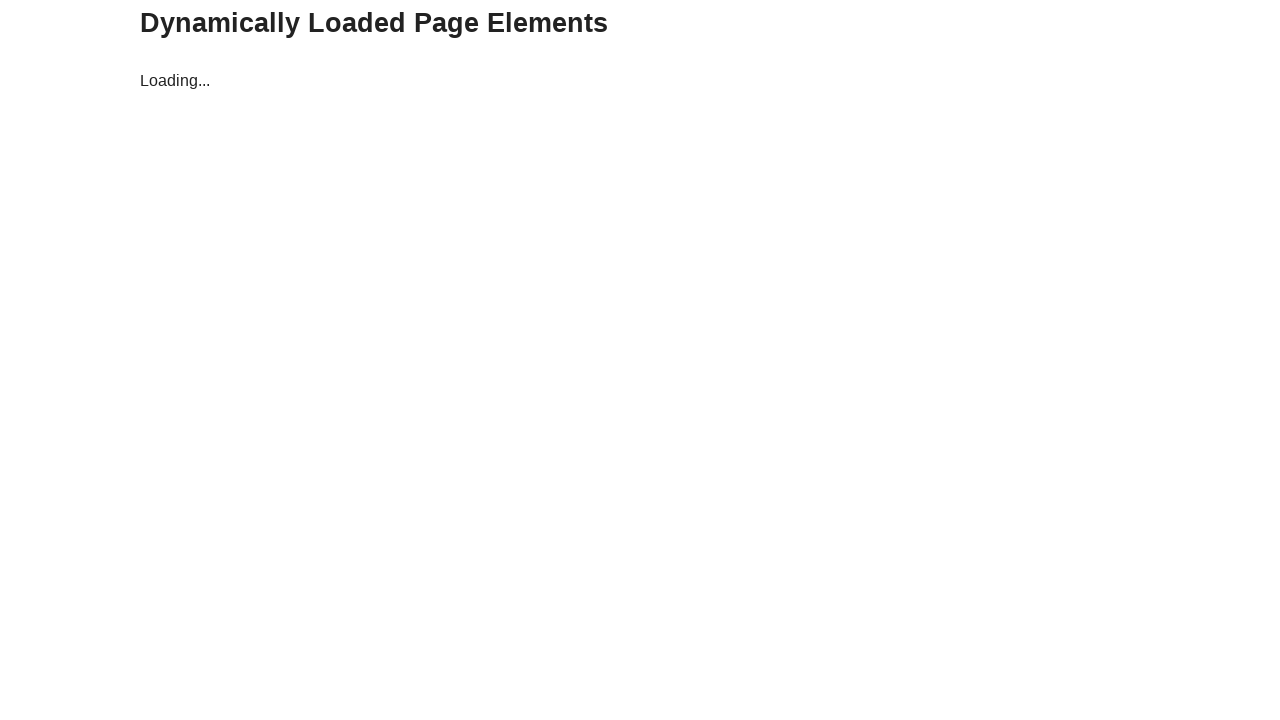

Waited for 'Hello World!' text to appear after loading completes (30 second timeout)
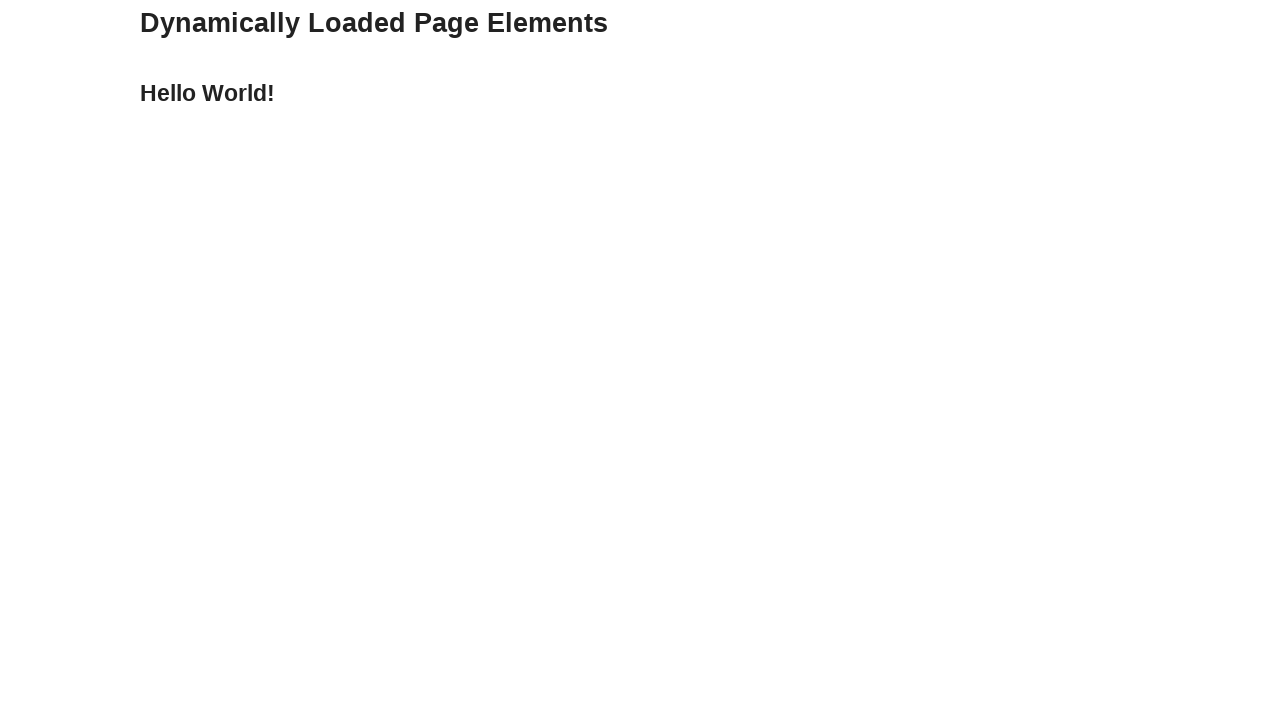

Retrieved text content from finish element
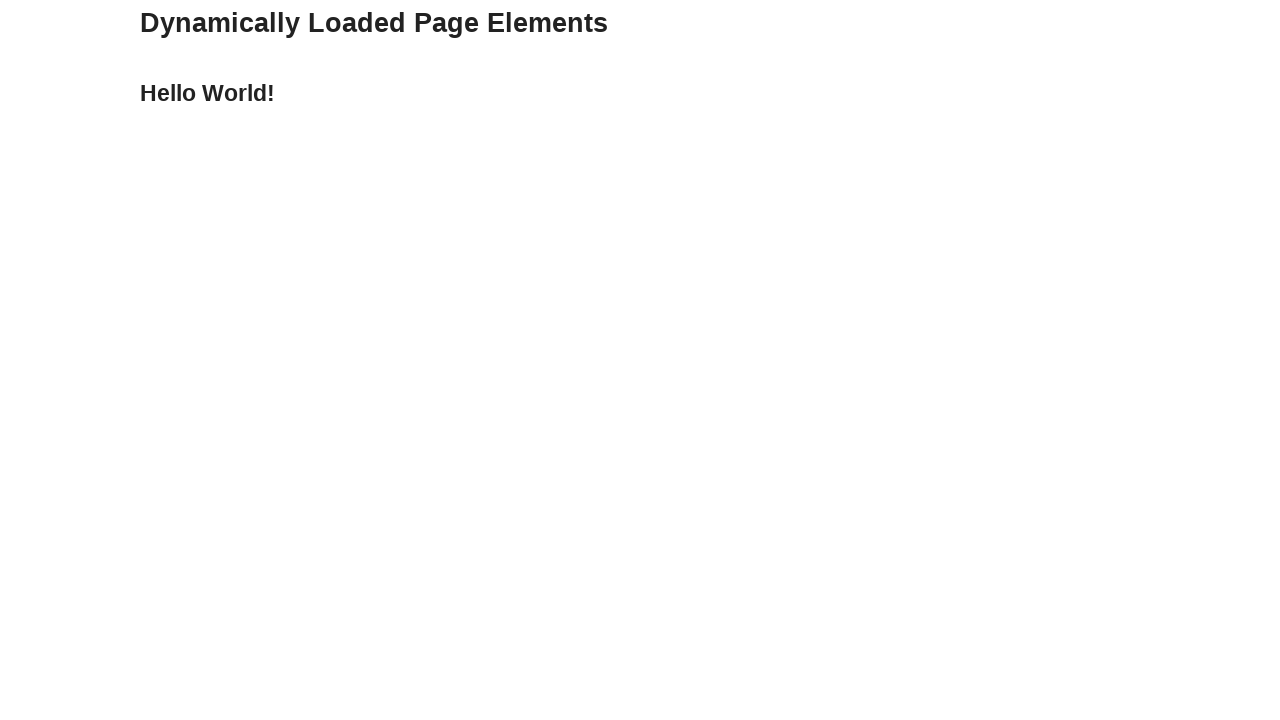

Verified that 'Hello World!' text is displayed correctly
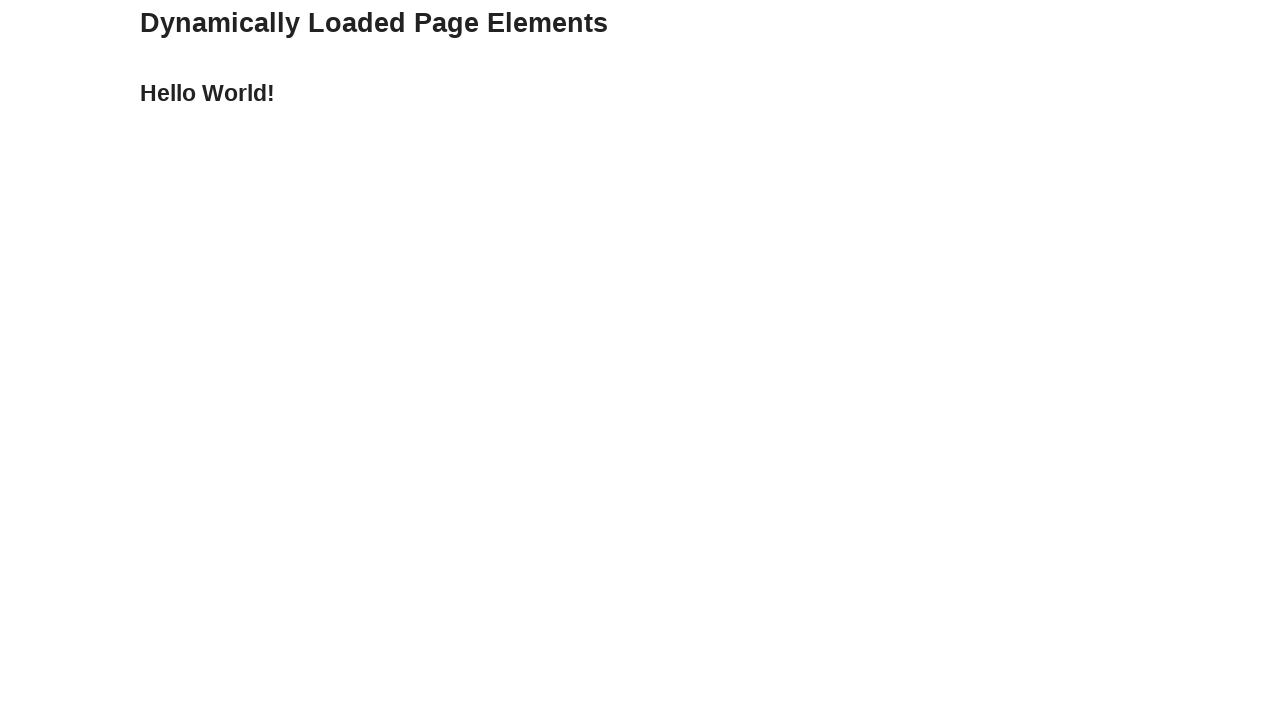

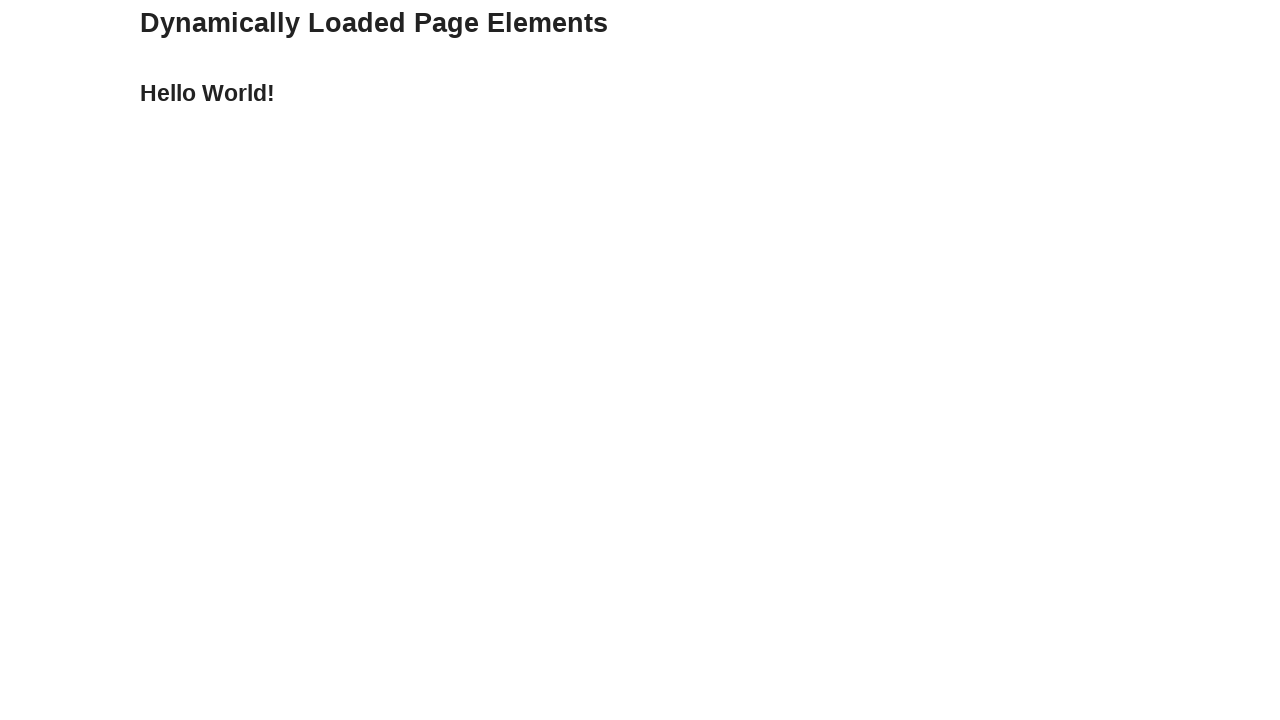